Tests the "Back to Login" link on the forgot password page and verifies navigation back to the login page

Starting URL: https://app.prontopilates.com/forgot-password

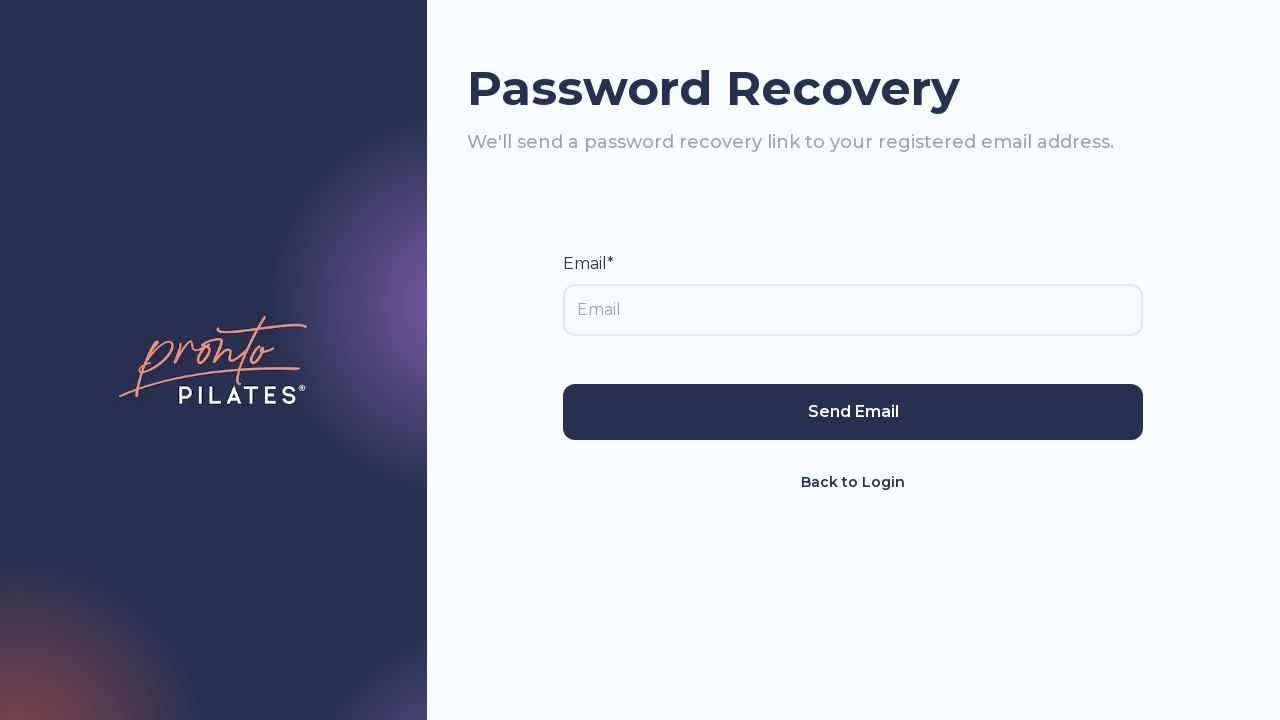

Clicked 'Back to Login' link on forgot password page at (853, 482) on text="Back to Login"
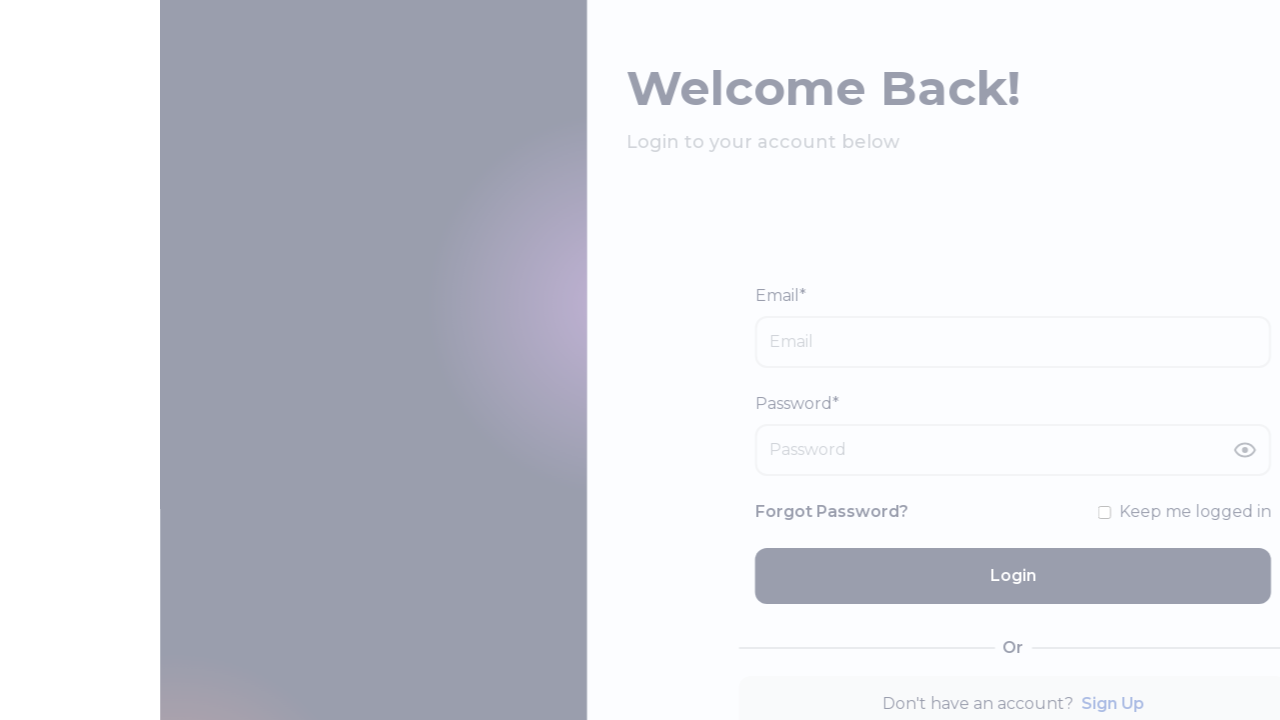

Verified navigation to login page
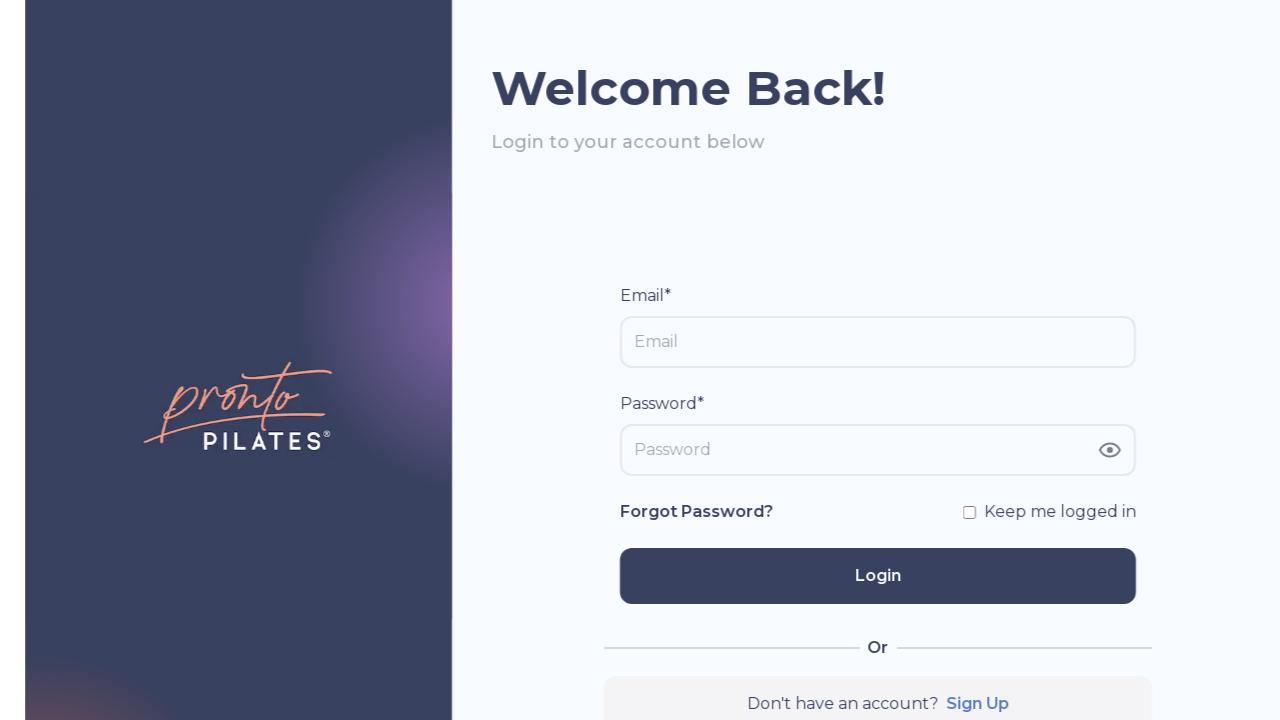

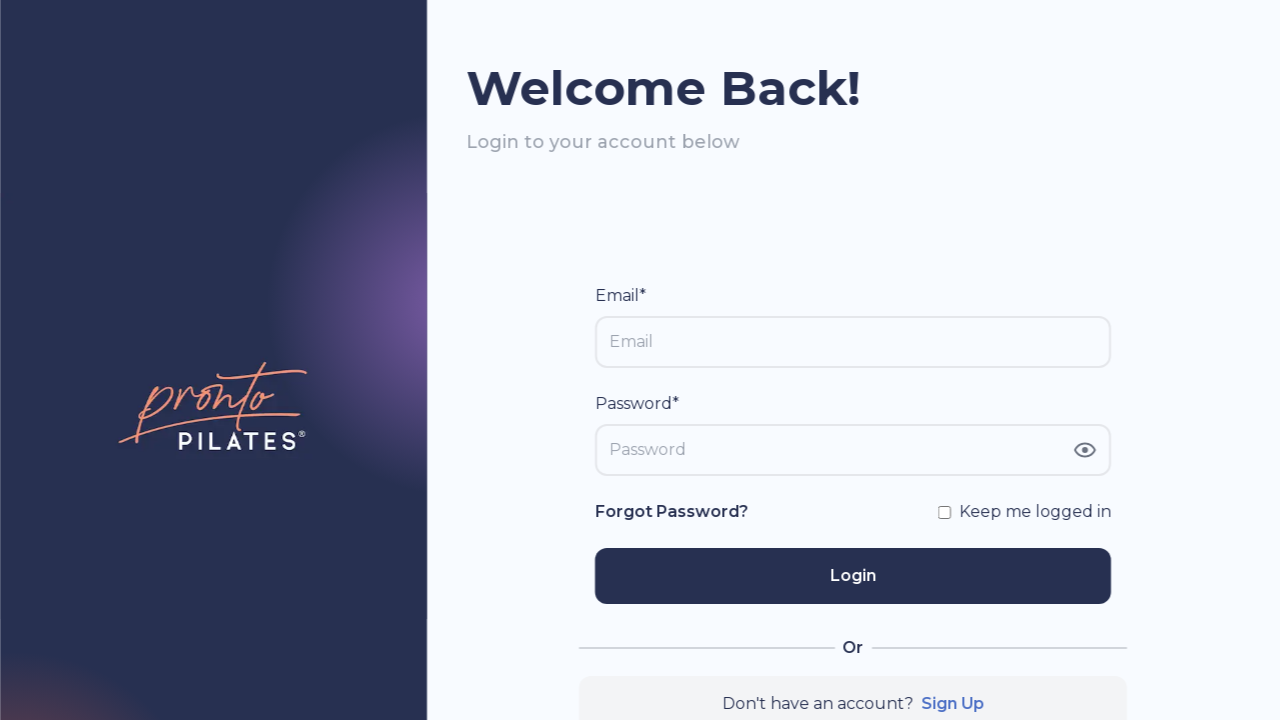